Tests that the checkbox can be toggled multiple times without errors.

Starting URL: https://the-internet.herokuapp.com/dynamic_controls

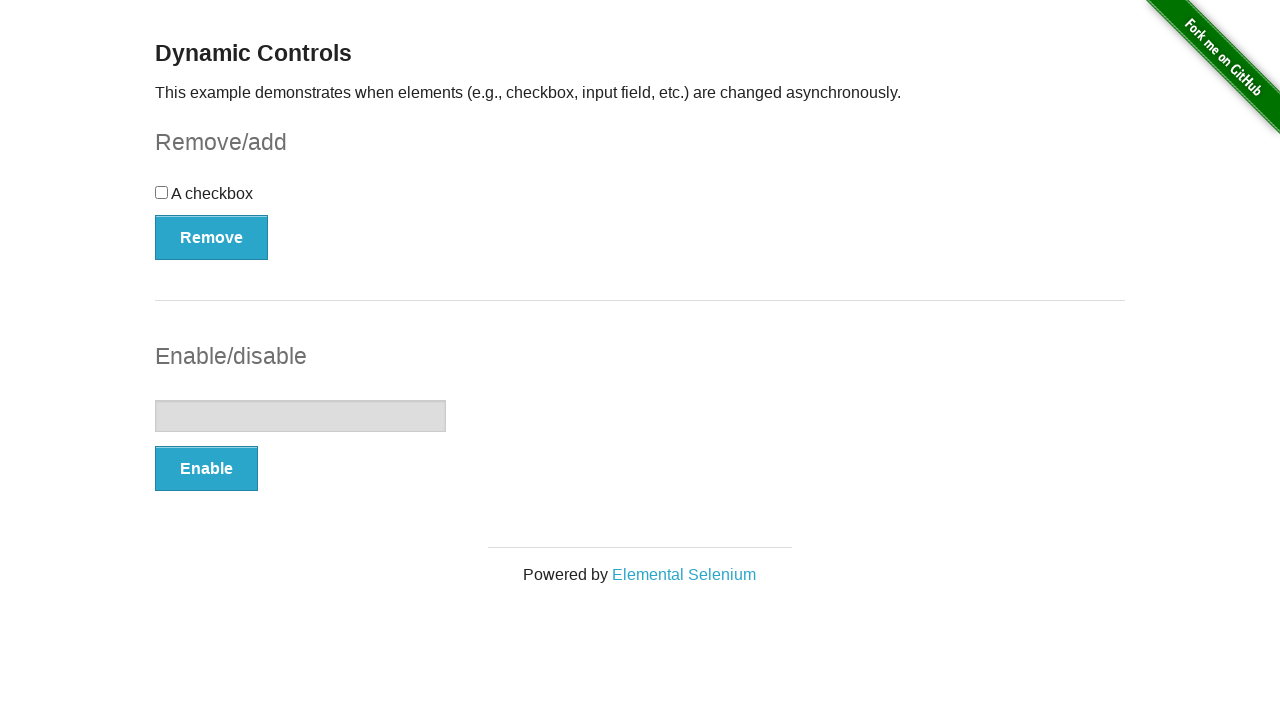

Clicked checkbox toggle button at (212, 237) on #checkbox-example button
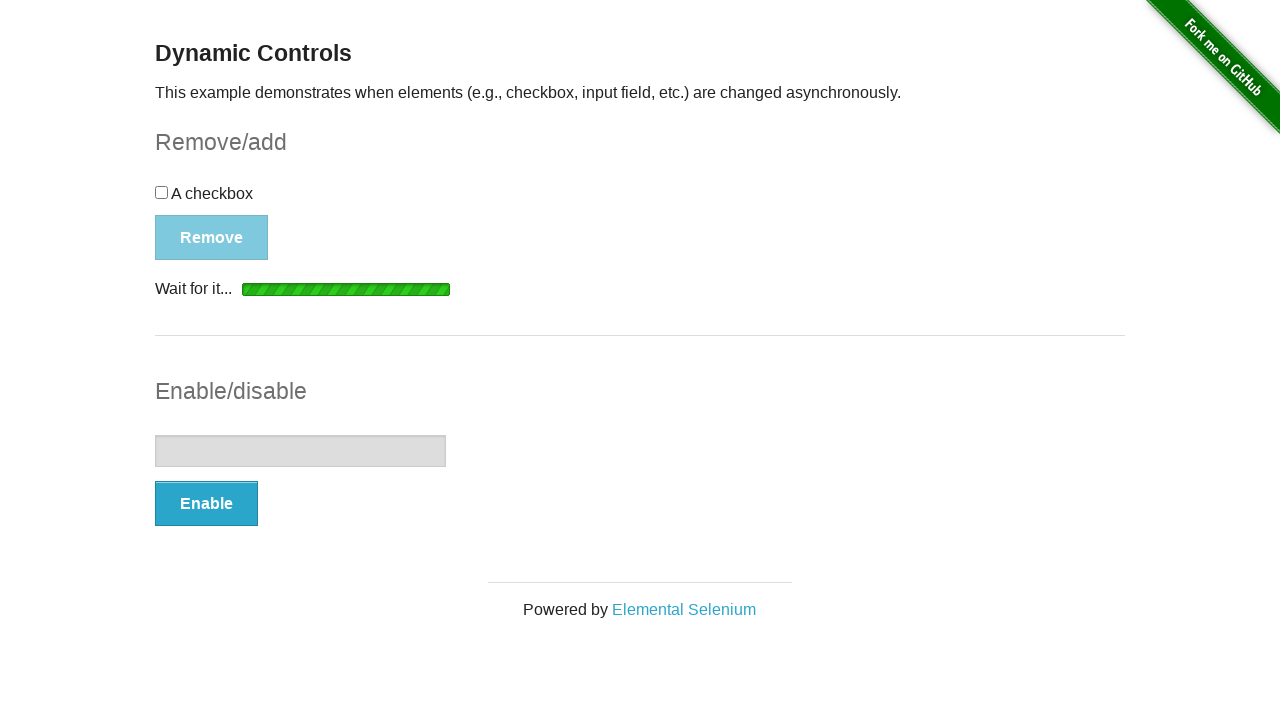

Loading indicator disappeared after checkbox toggle
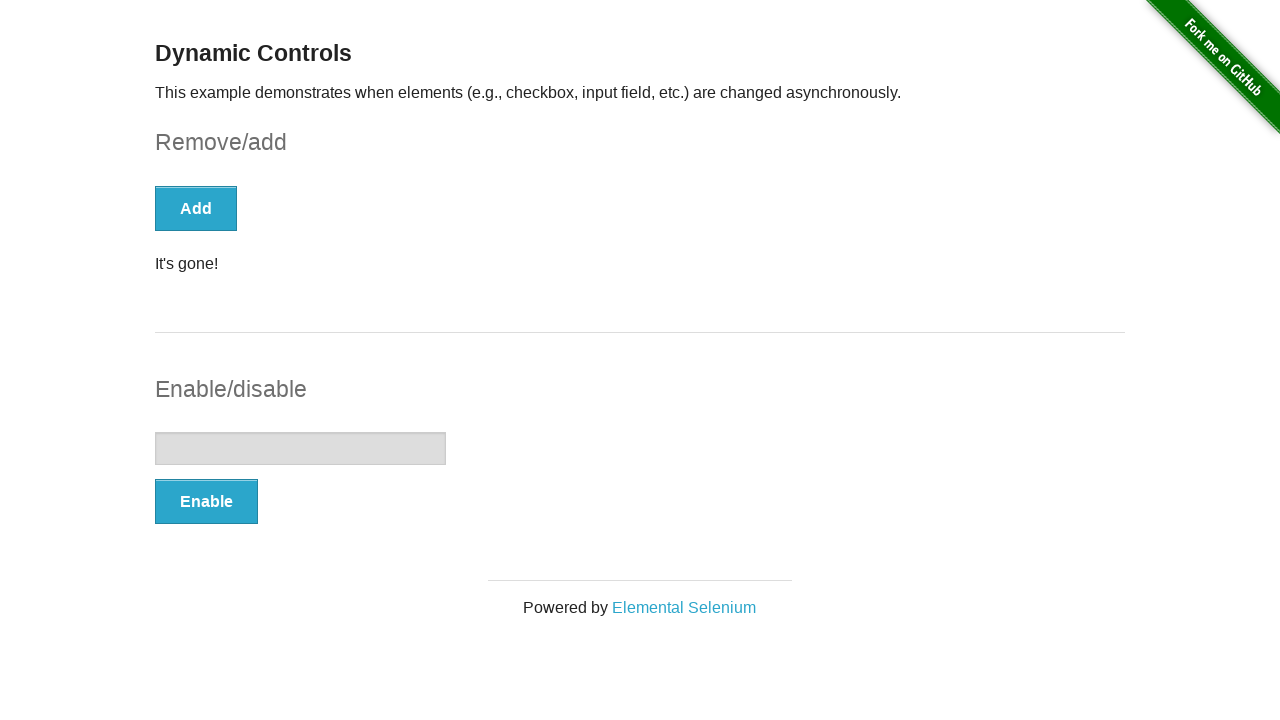

Clicked checkbox toggle button at (196, 208) on #checkbox-example button
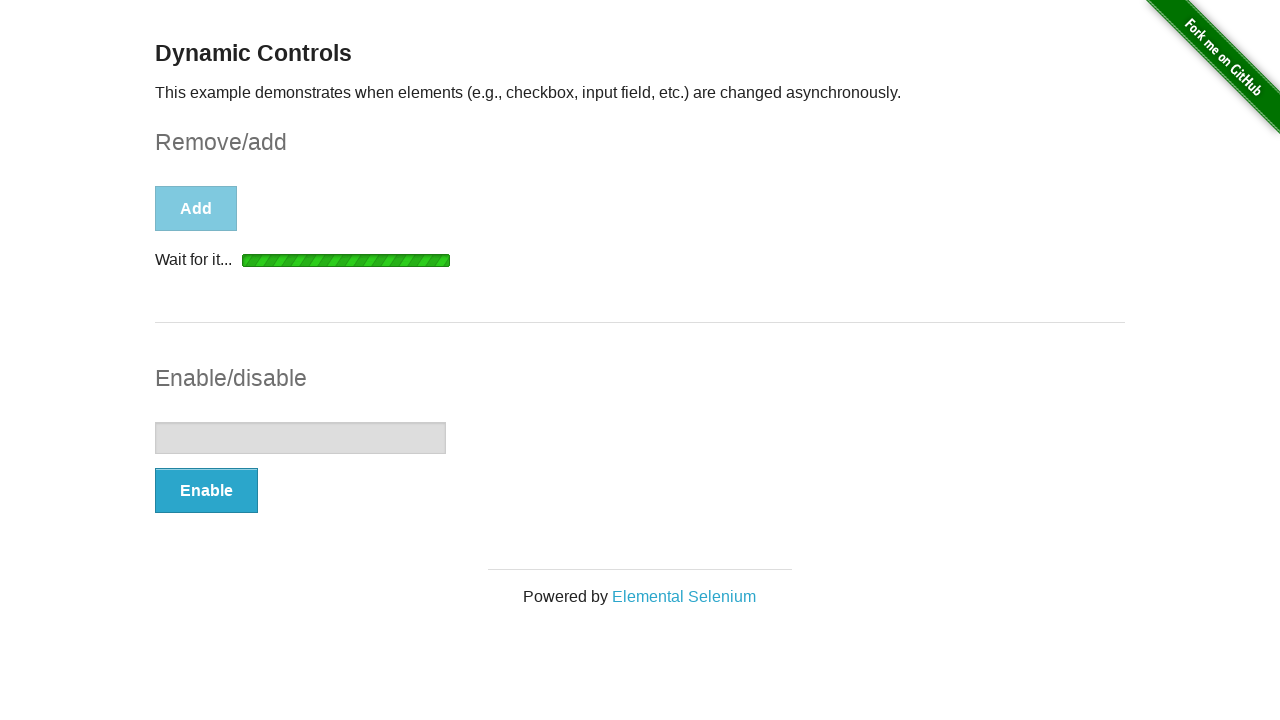

Loading indicator disappeared after checkbox toggle
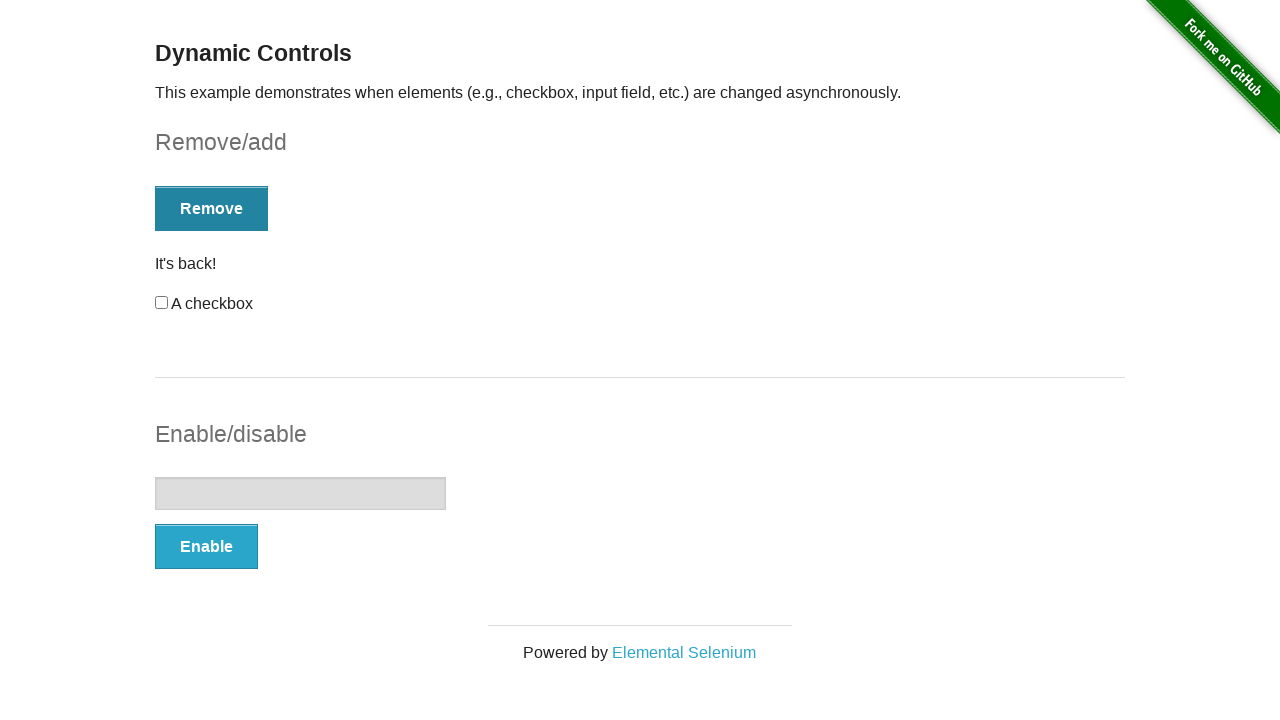

Clicked checkbox toggle button at (212, 208) on #checkbox-example button
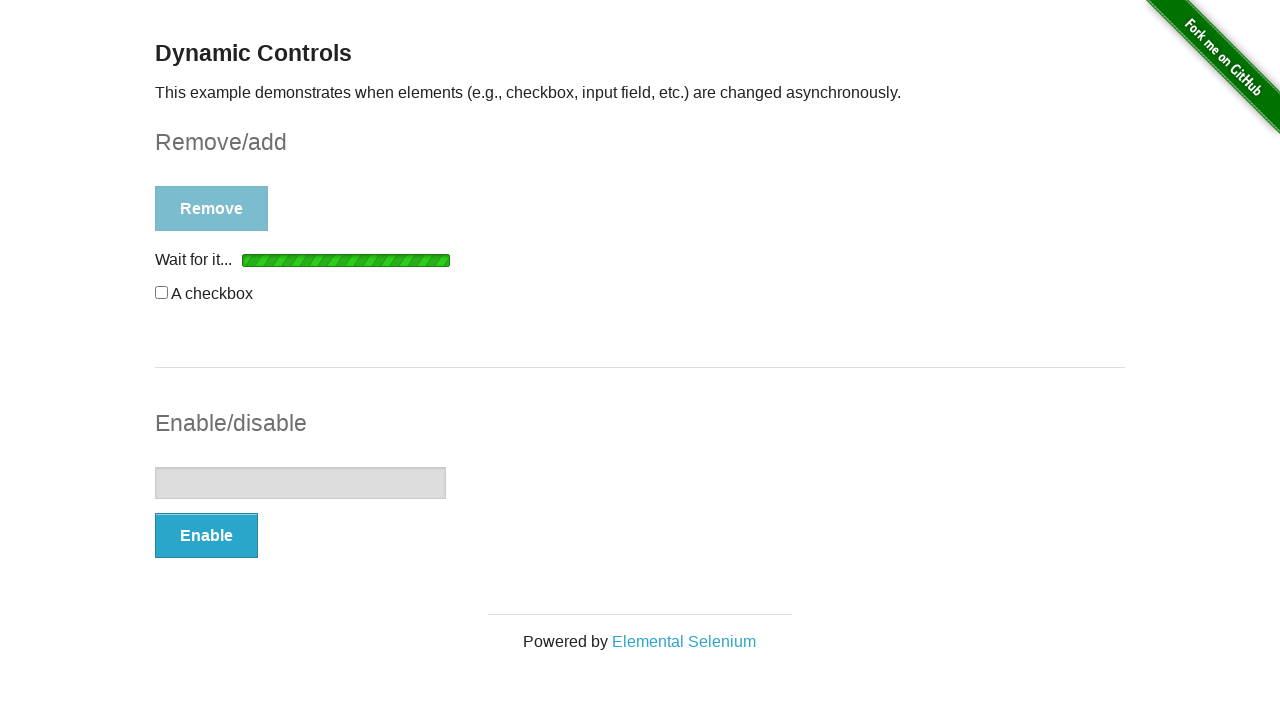

Loading indicator disappeared after checkbox toggle
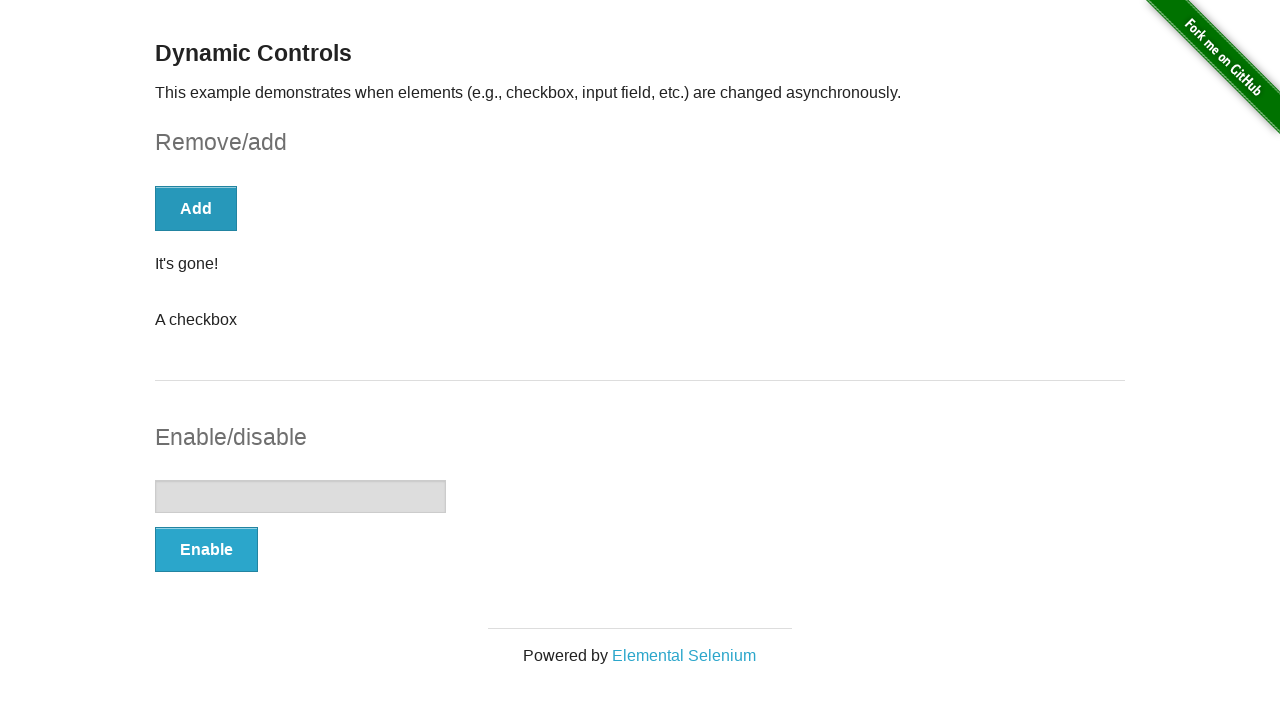

Clicked checkbox toggle button at (196, 208) on #checkbox-example button
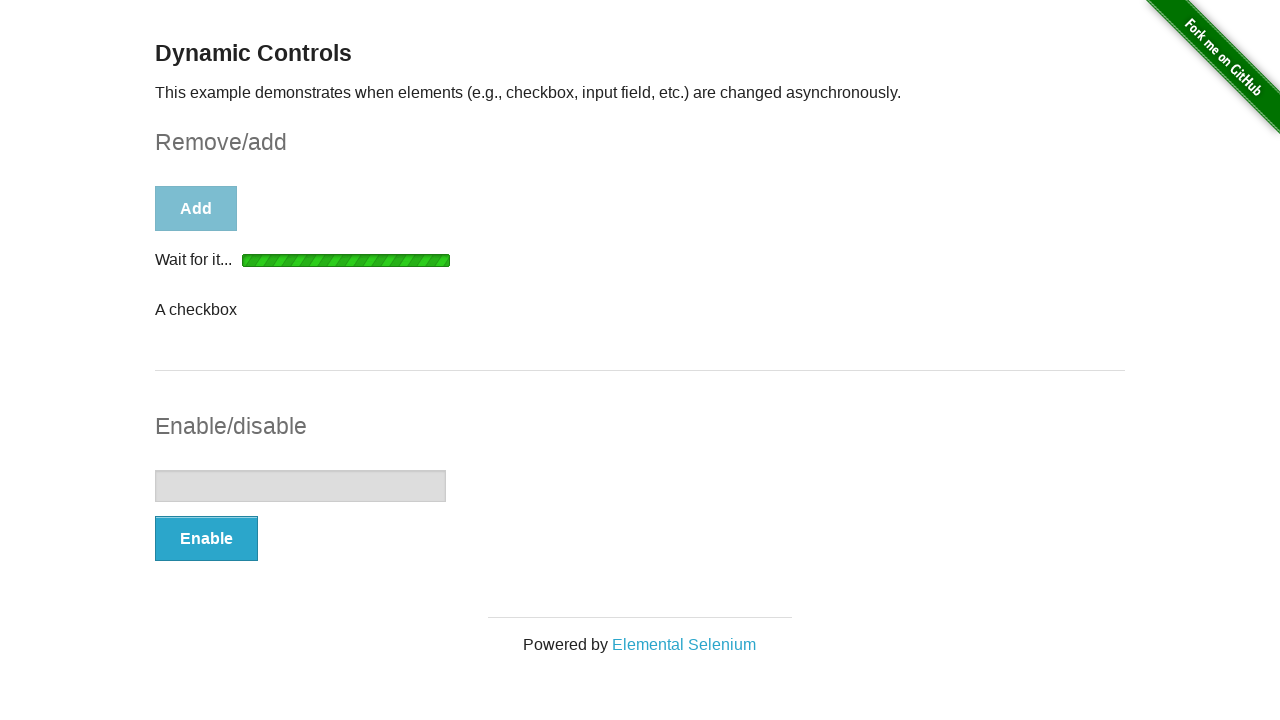

Loading indicator disappeared after checkbox toggle
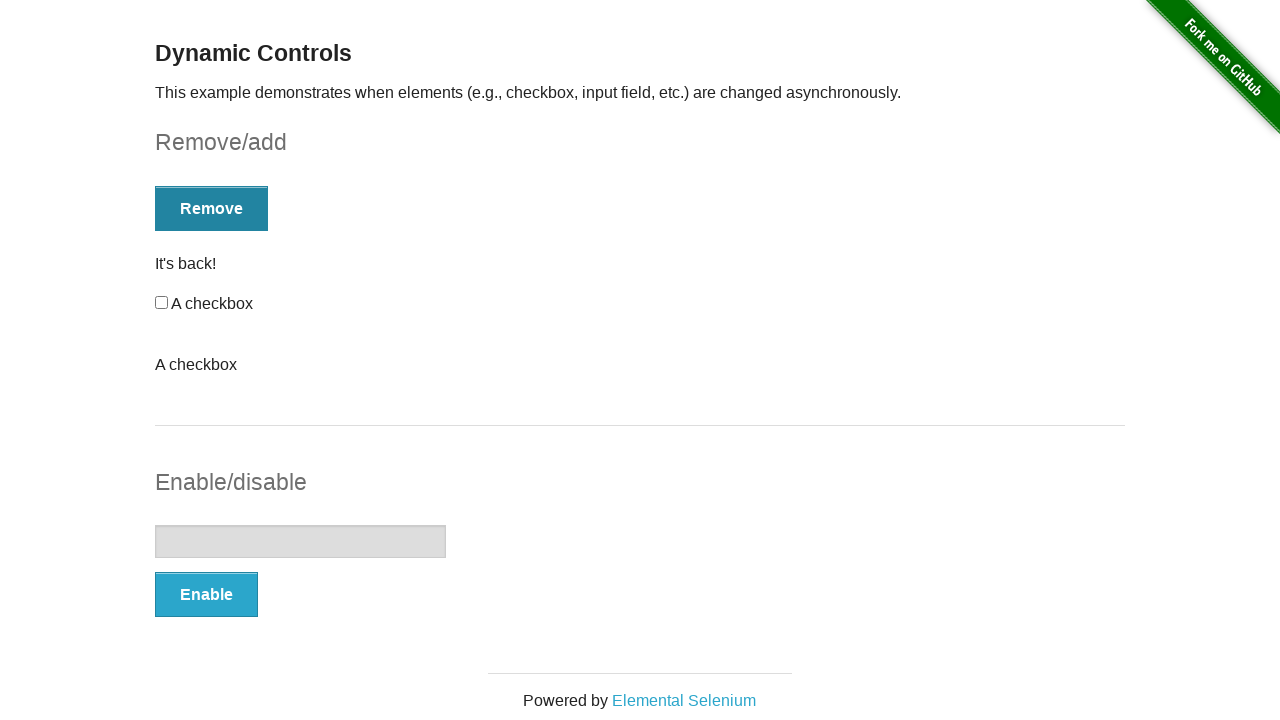

Clicked checkbox toggle button at (212, 208) on #checkbox-example button
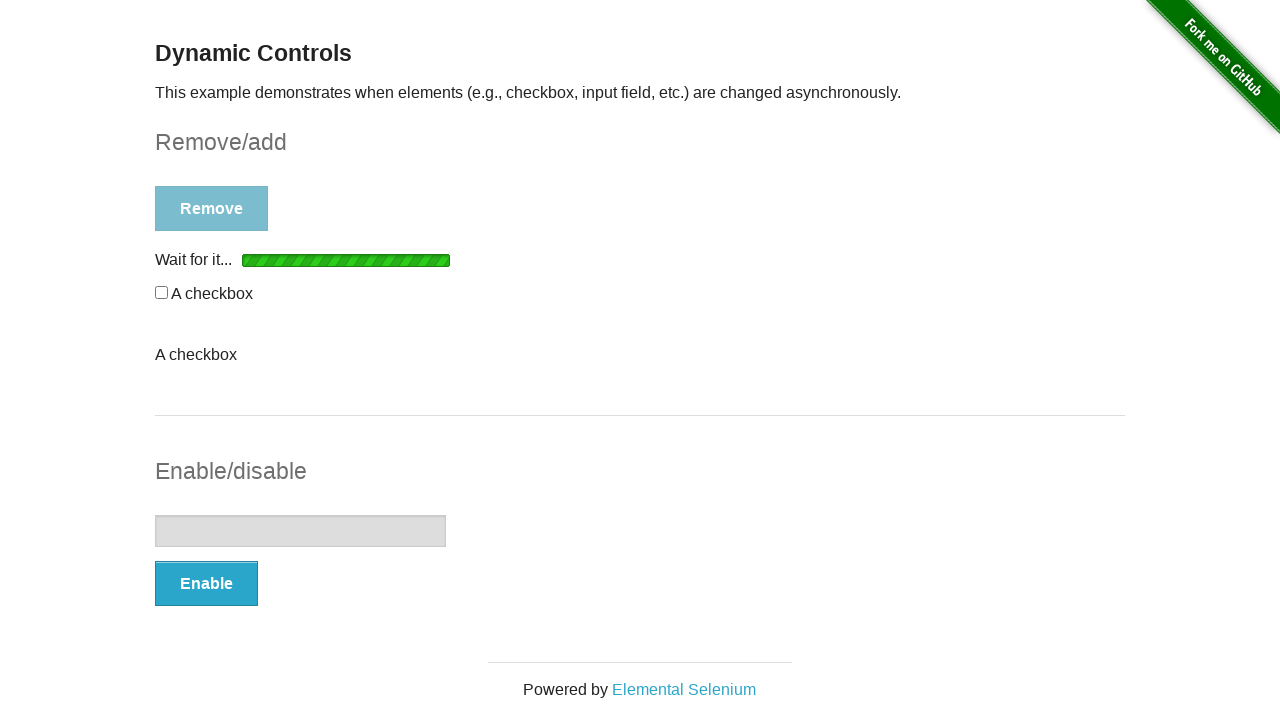

Loading indicator disappeared after checkbox toggle
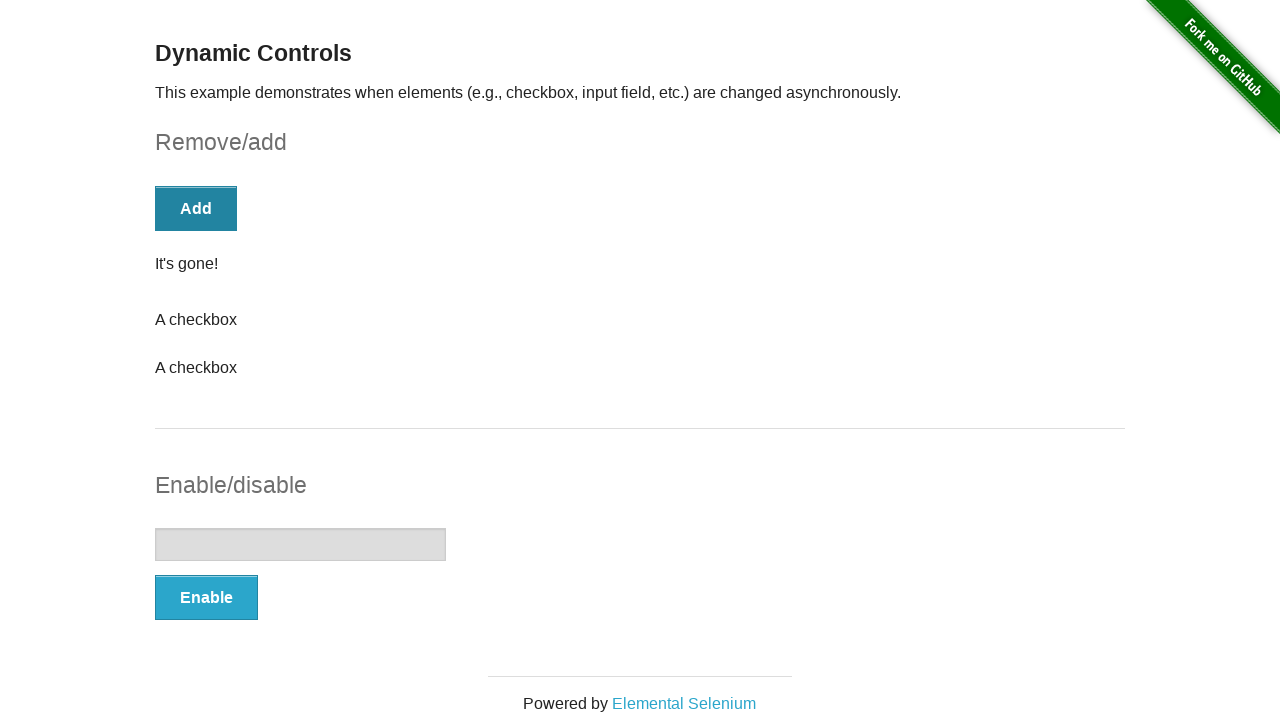

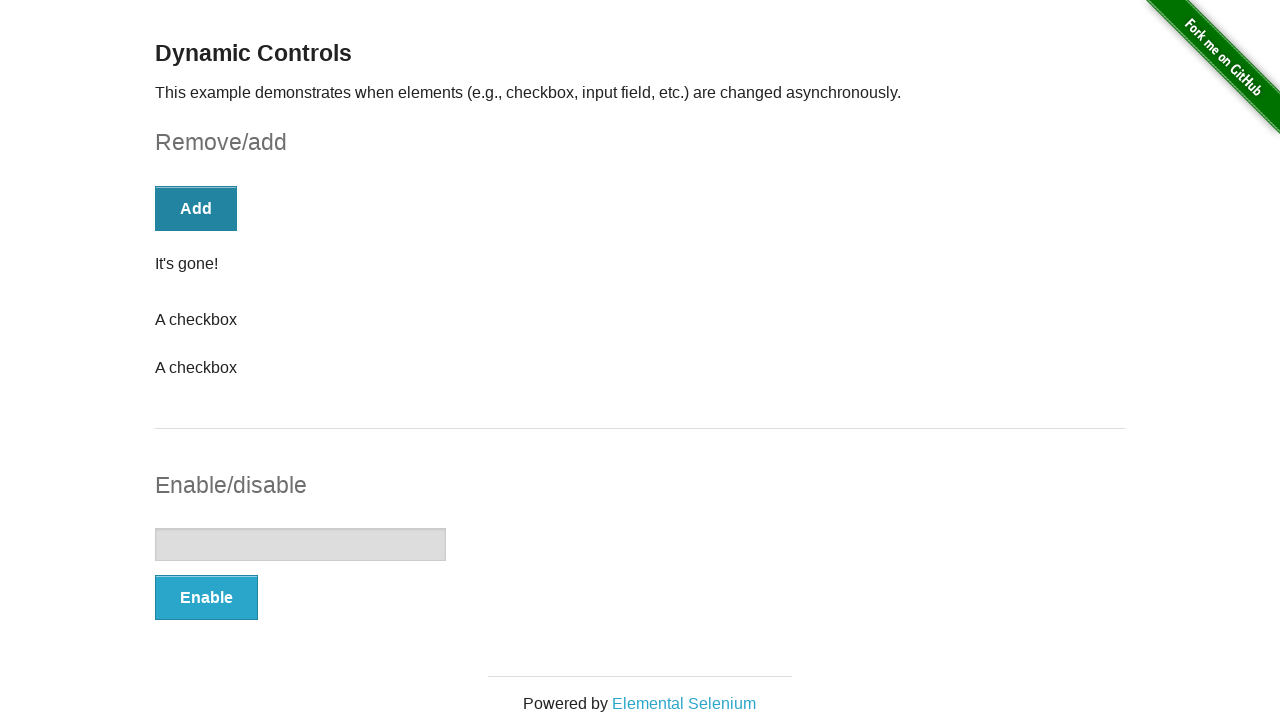